Tests handling a prompt alert by clicking a button to trigger it, entering text, and accepting the alert

Starting URL: https://demo.automationtesting.in/Alerts.html

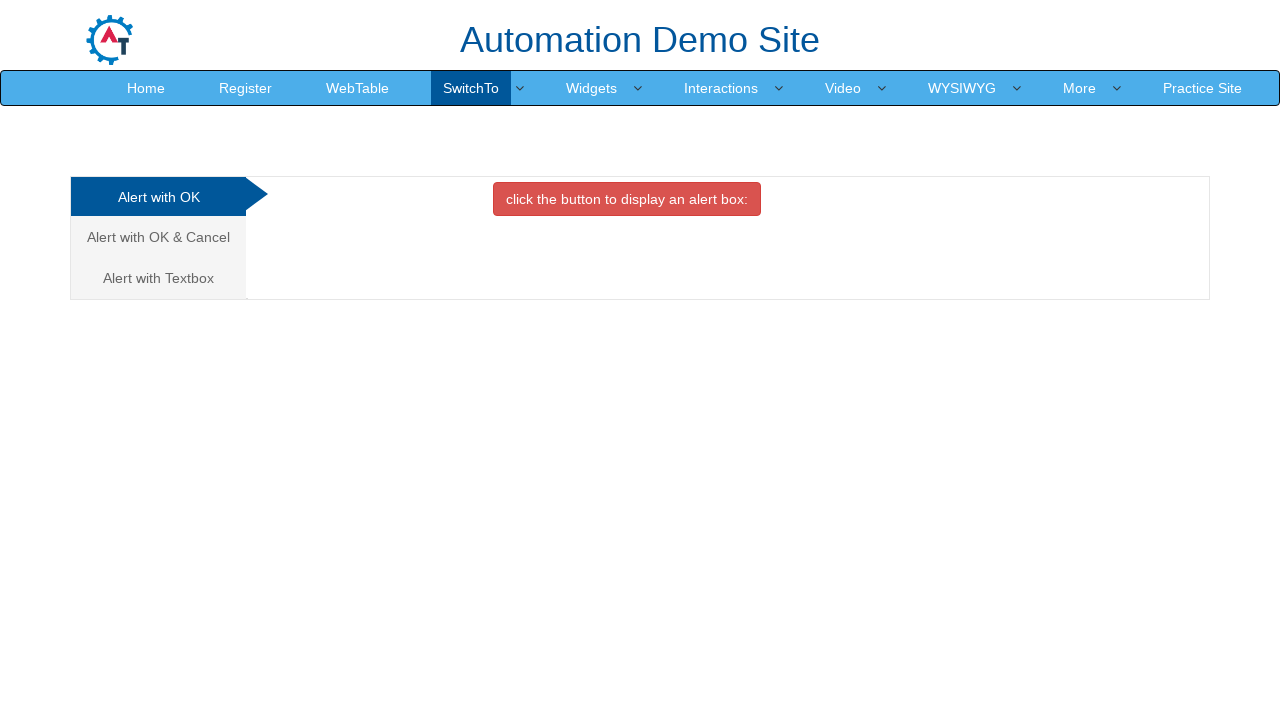

Clicked on the third tab for prompt alert at (158, 278) on xpath=//div/div[1]/ul/li[3]/a
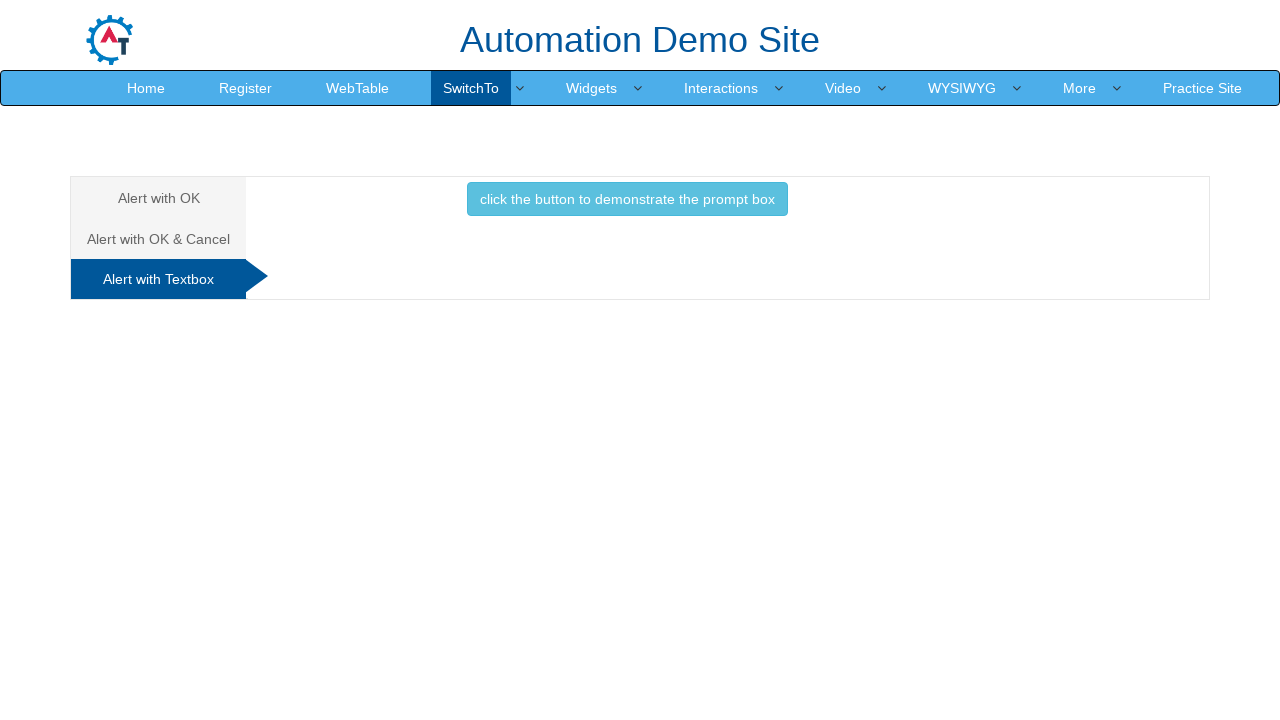

Set up dialog handler to accept prompt with text 'Marcus'
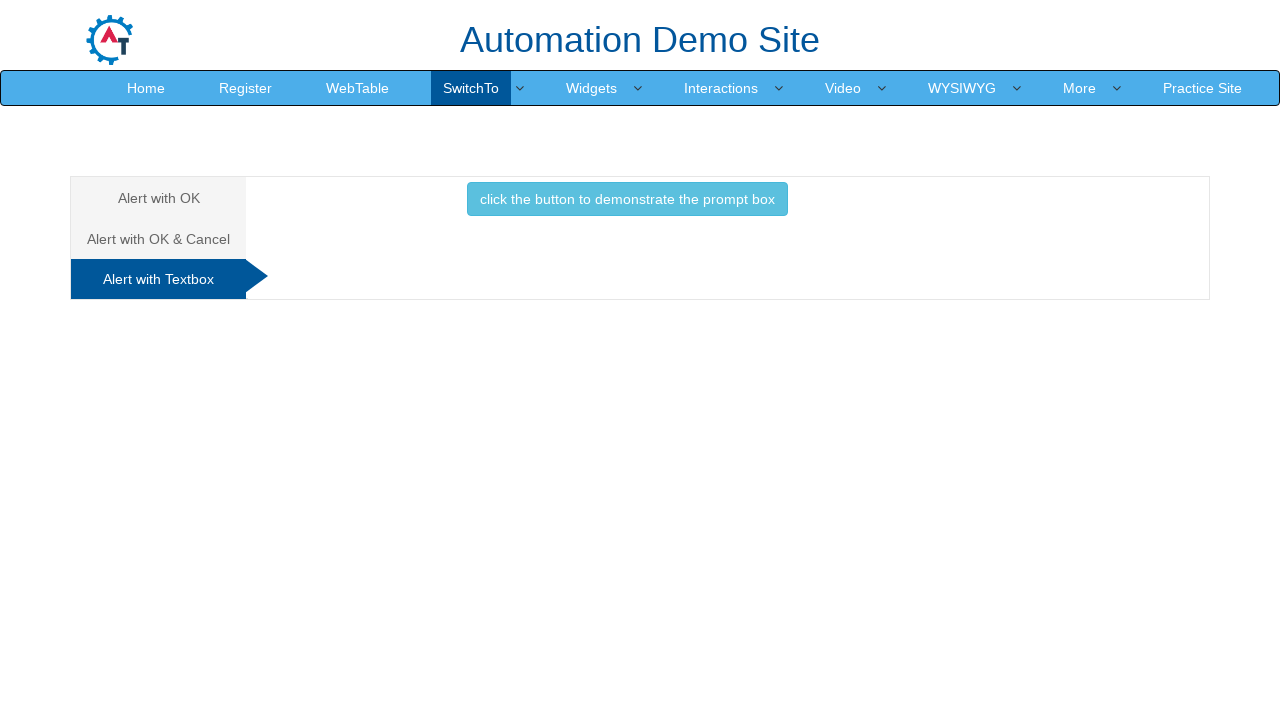

Clicked button to trigger the prompt alert at (627, 204) on #Textbox
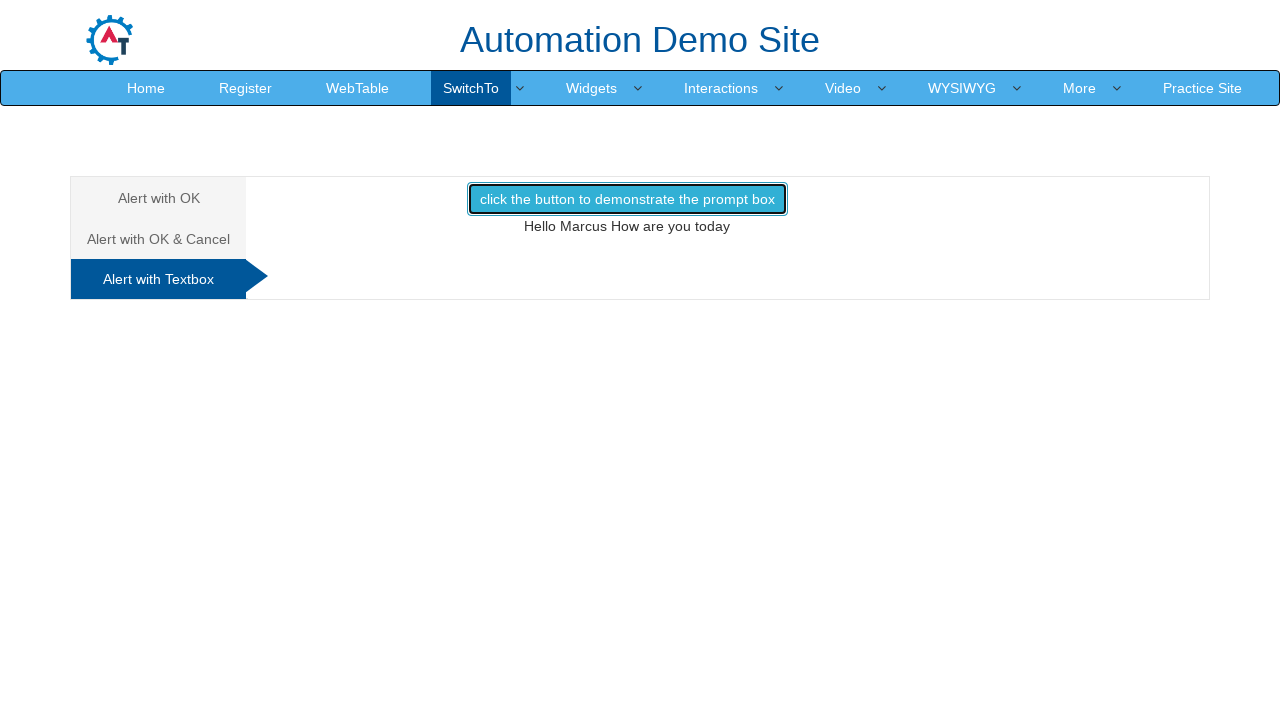

Waited for alert interaction to complete
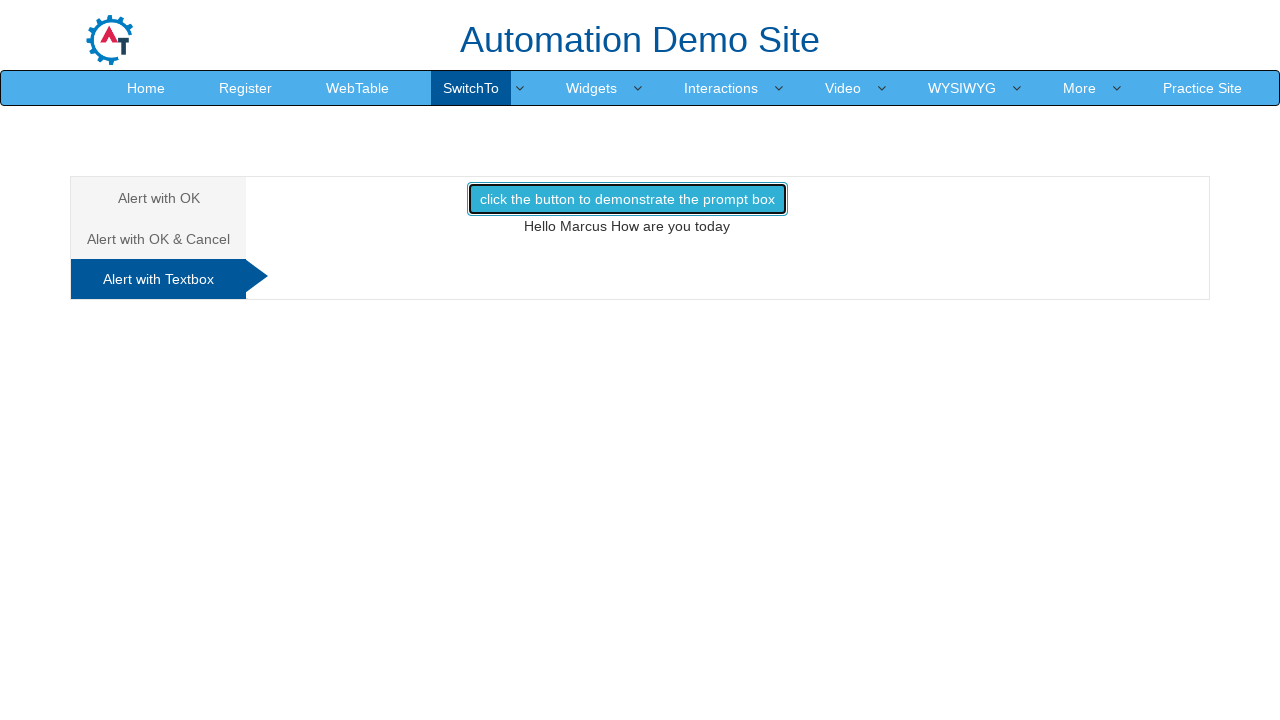

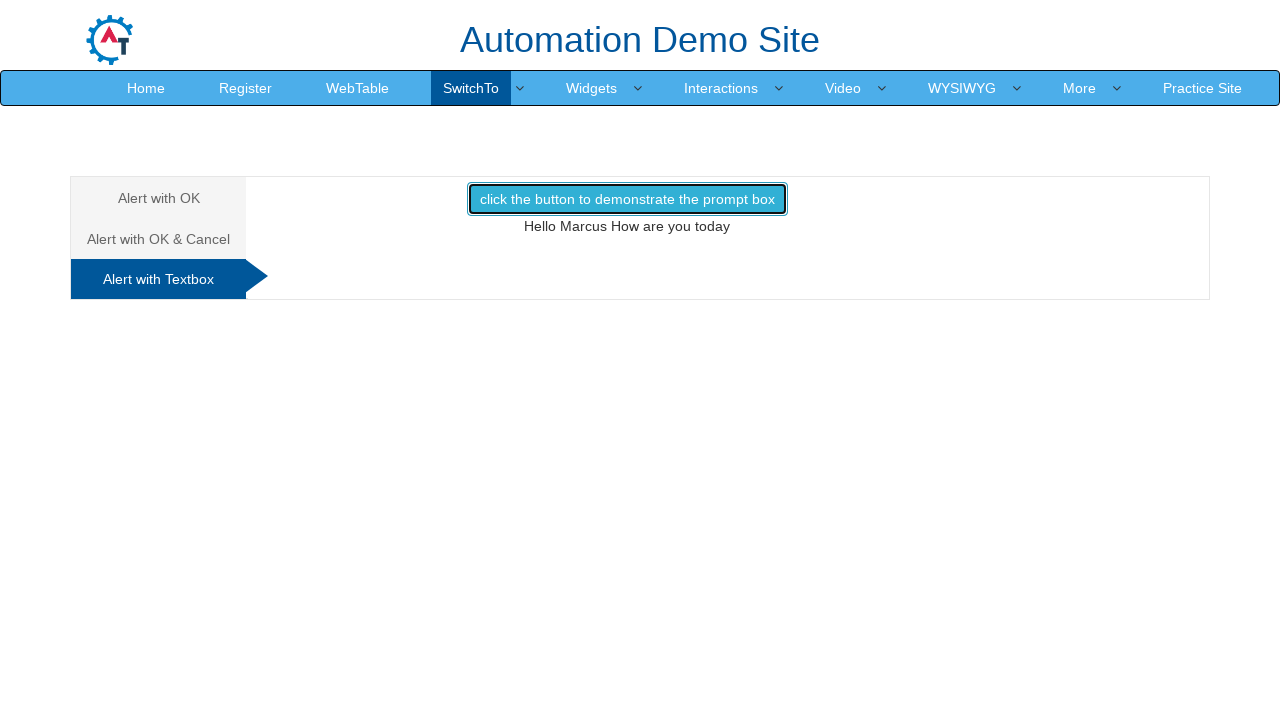